Navigates to Browse Languages section and verifies Language and Author table headers are displayed

Starting URL: http://www.99-bottles-of-beer.net/

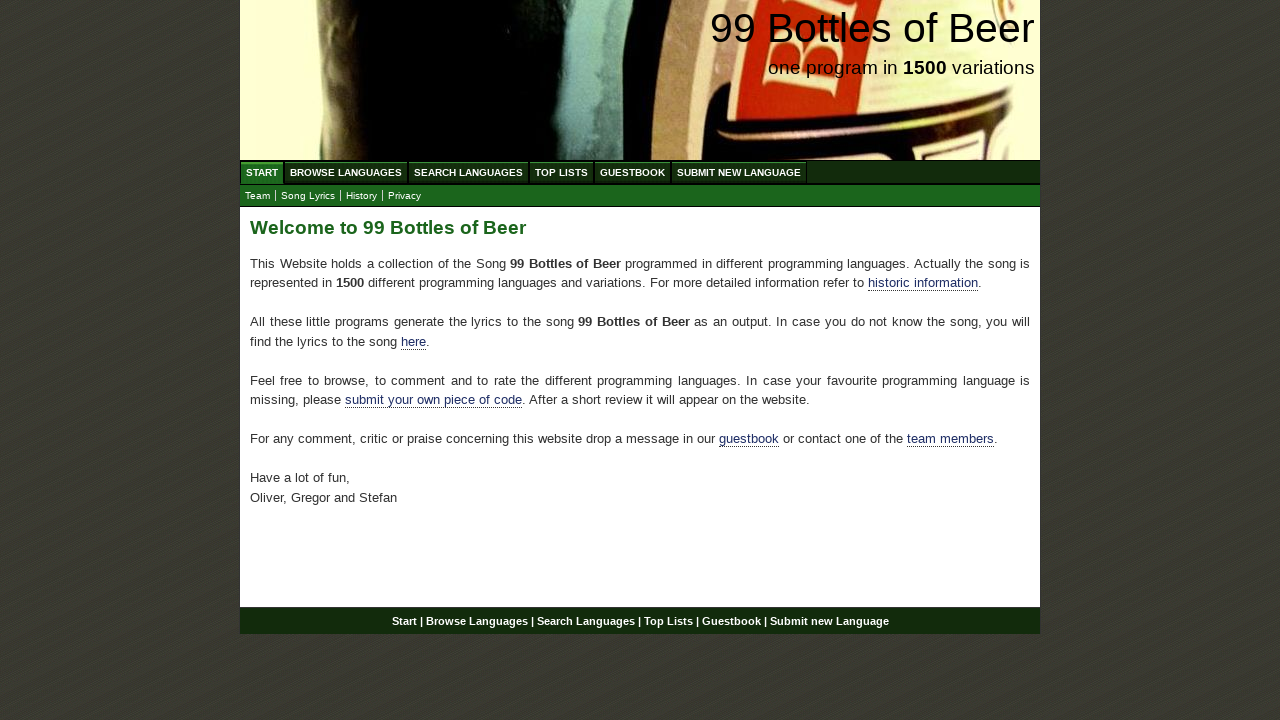

Clicked on Browse Languages link at (346, 172) on #navigation #menu li a[href='/abc.html']
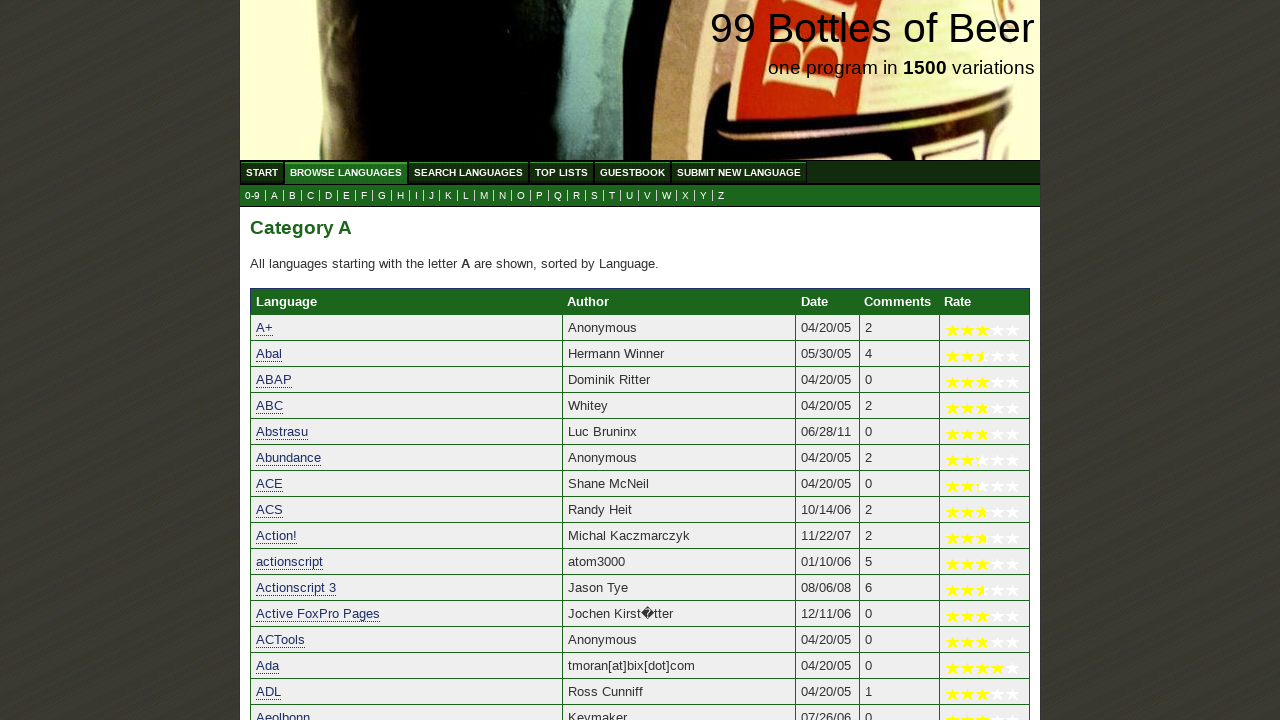

Waited for Language table header to be displayed
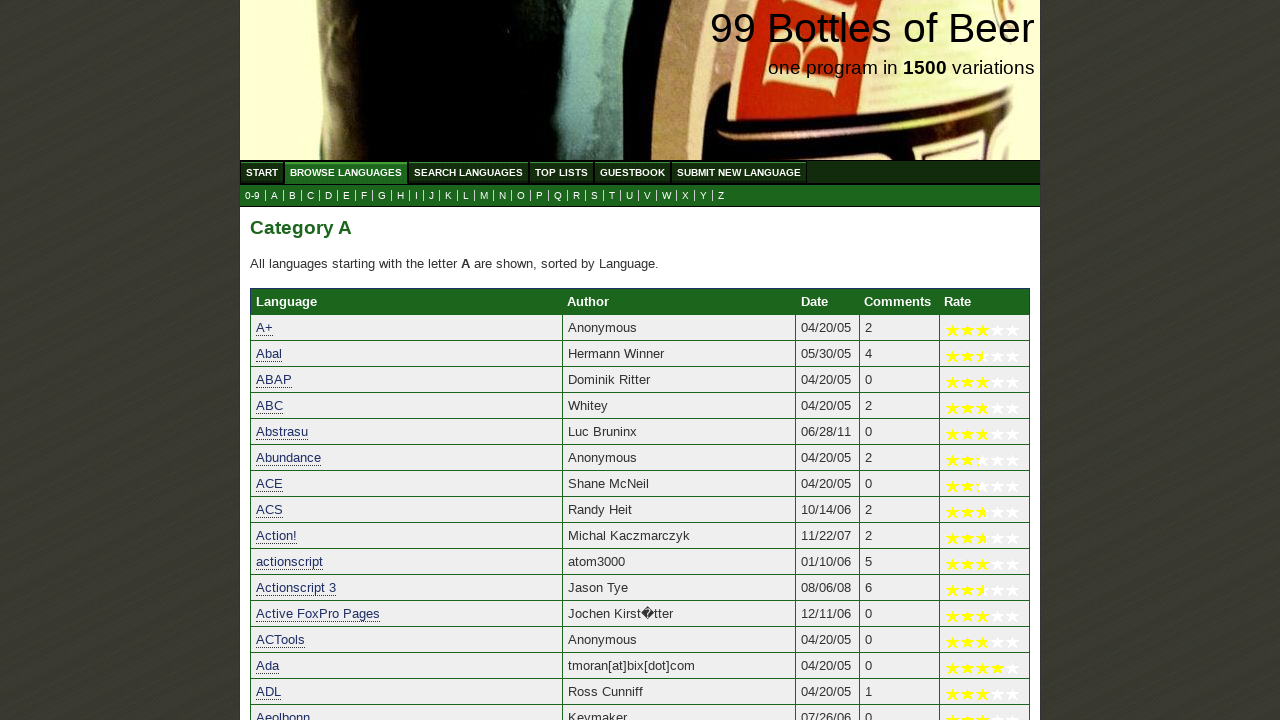

Waited for Author table header to be displayed
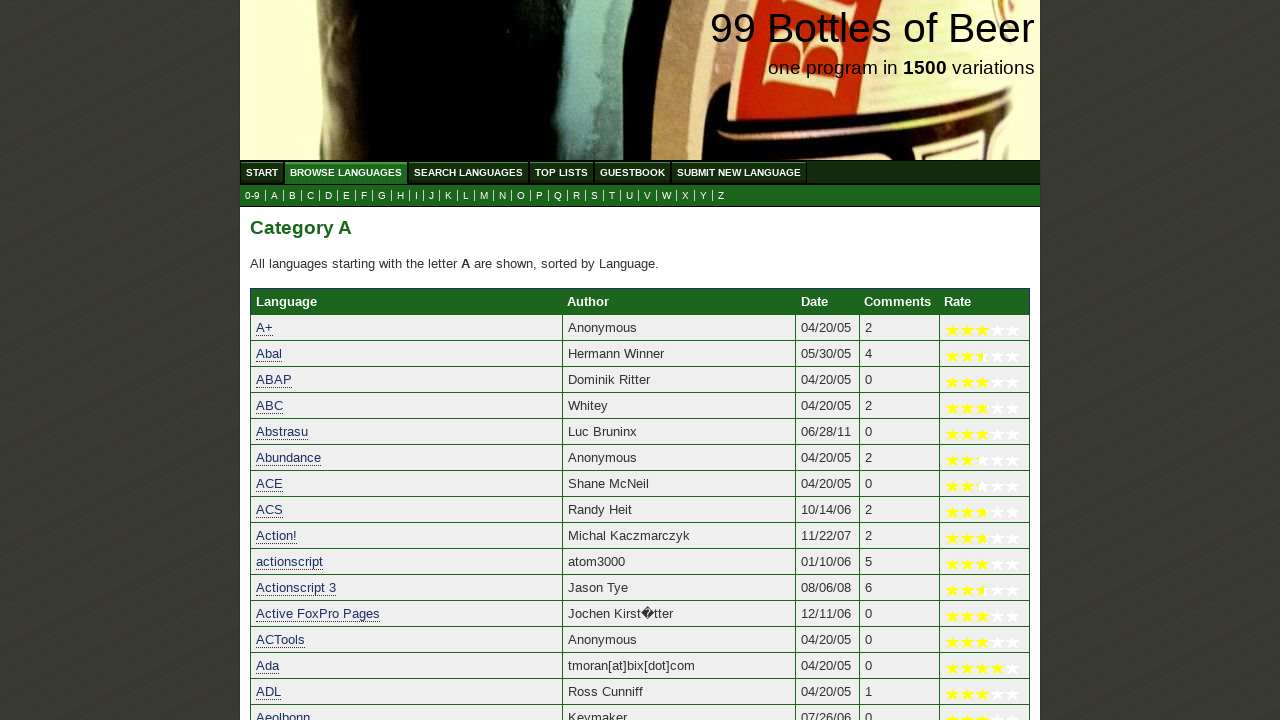

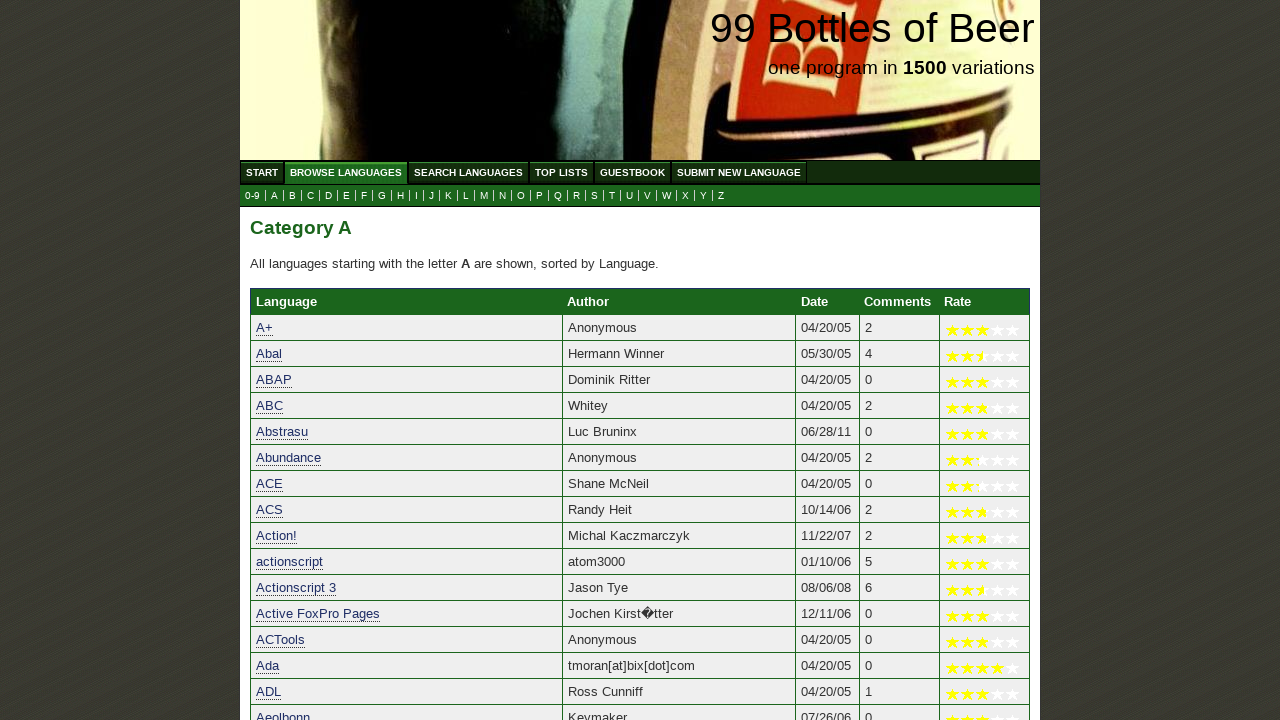